Tests JavaScript alert and confirm dialog interactions by triggering alerts, reading their text, and accepting/dismissing them

Starting URL: https://rahulshettyacademy.com/AutomationPractice/

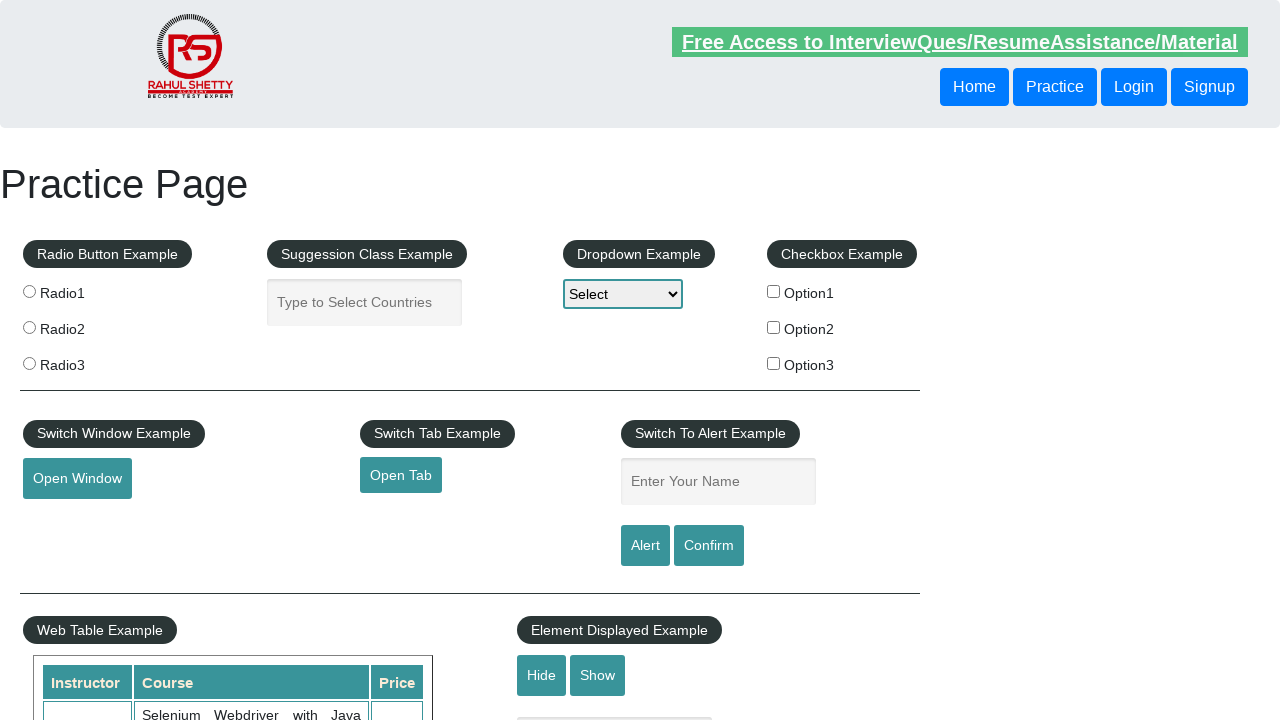

Entered name 'Nilesh Dadhe' in the name input field on #name
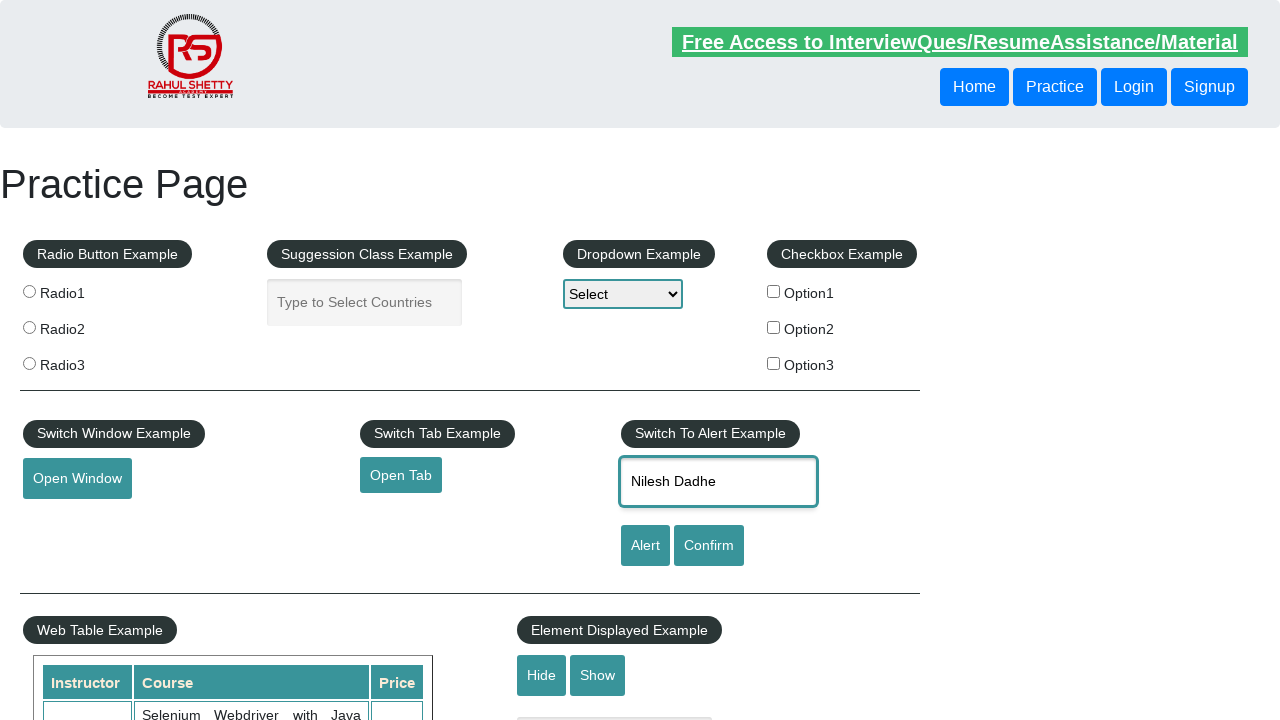

Set up dialog handler to accept alerts
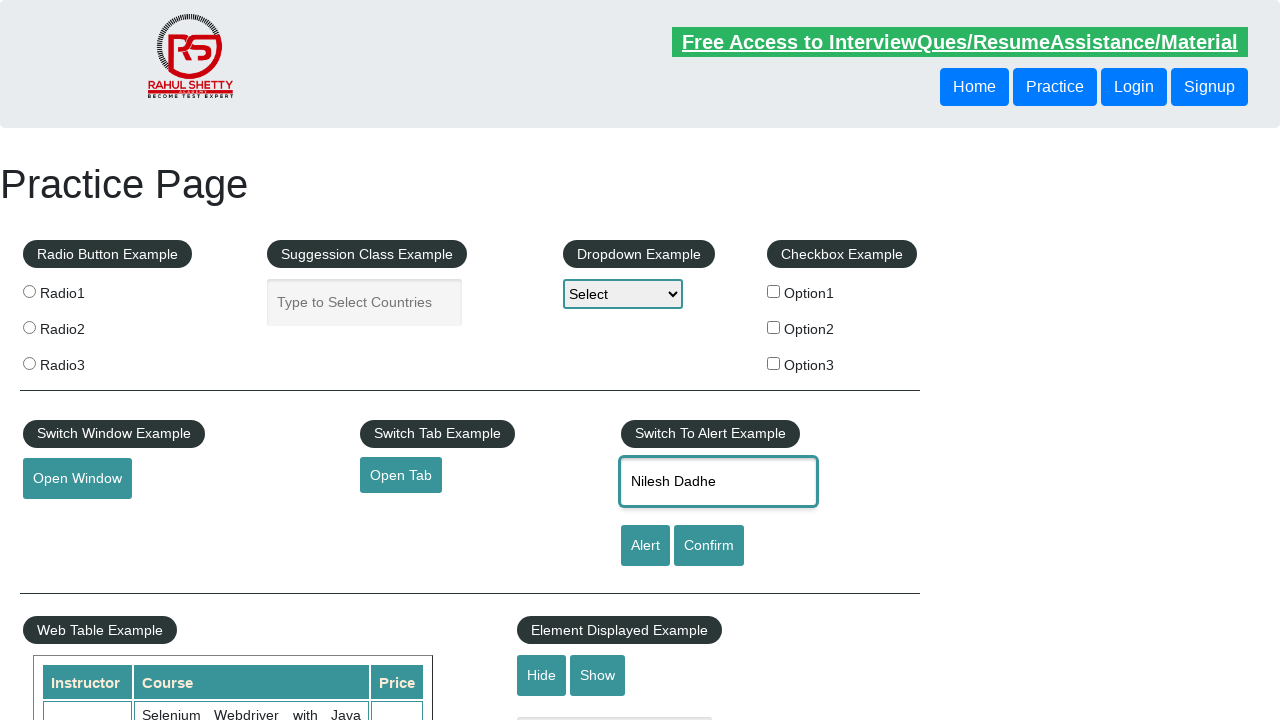

Clicked alert button and accepted the JavaScript alert dialog at (645, 546) on #alertbtn
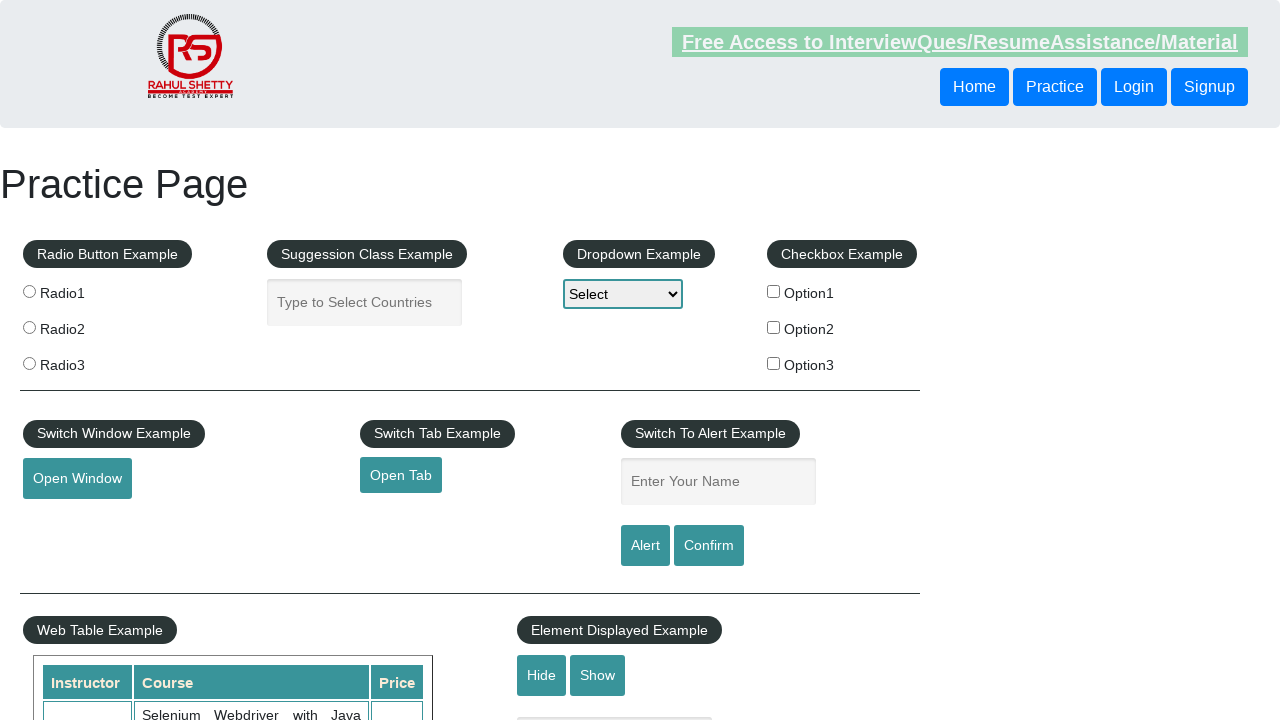

Set up dialog handler to dismiss confirm dialogs
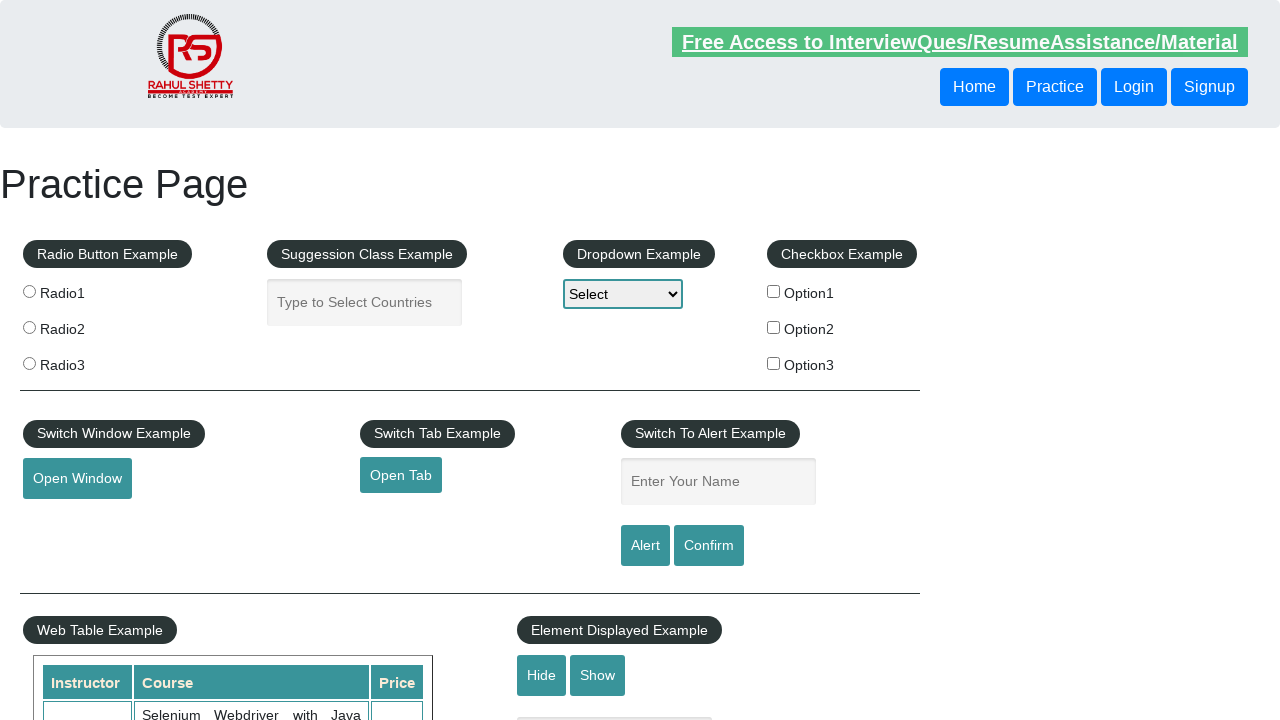

Clicked confirm button and dismissed the JavaScript confirm dialog at (709, 546) on #confirmbtn
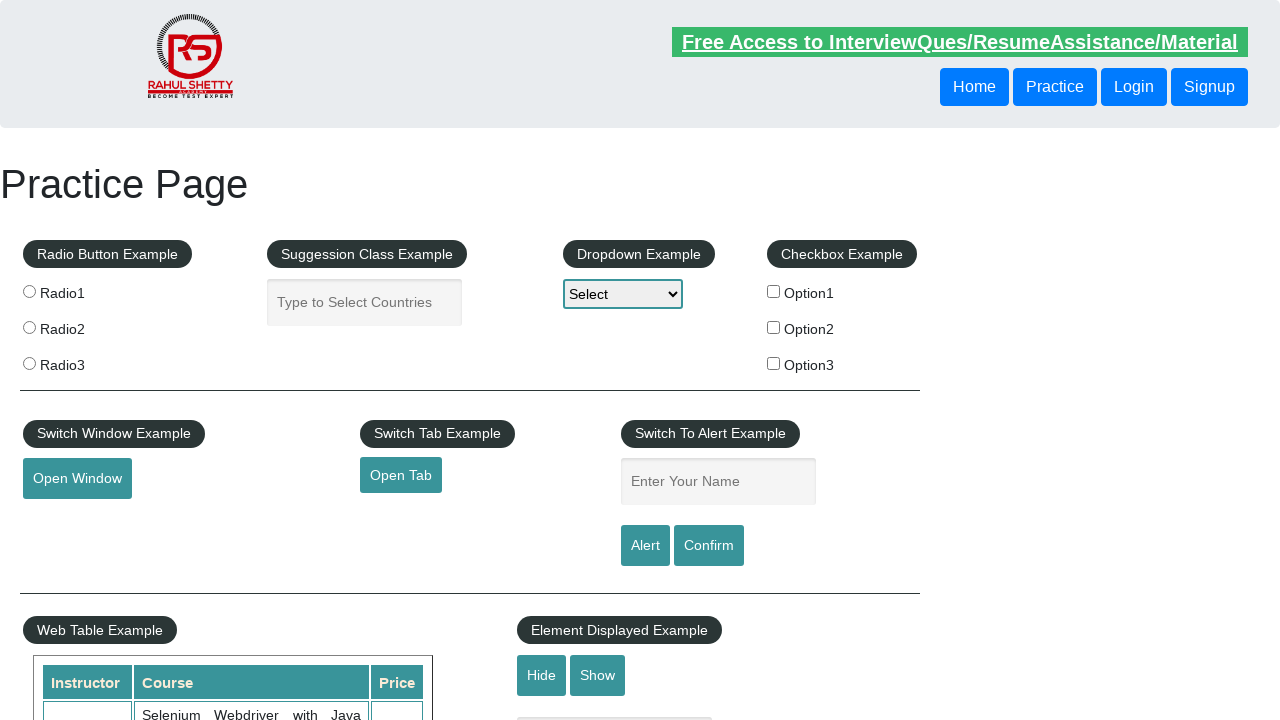

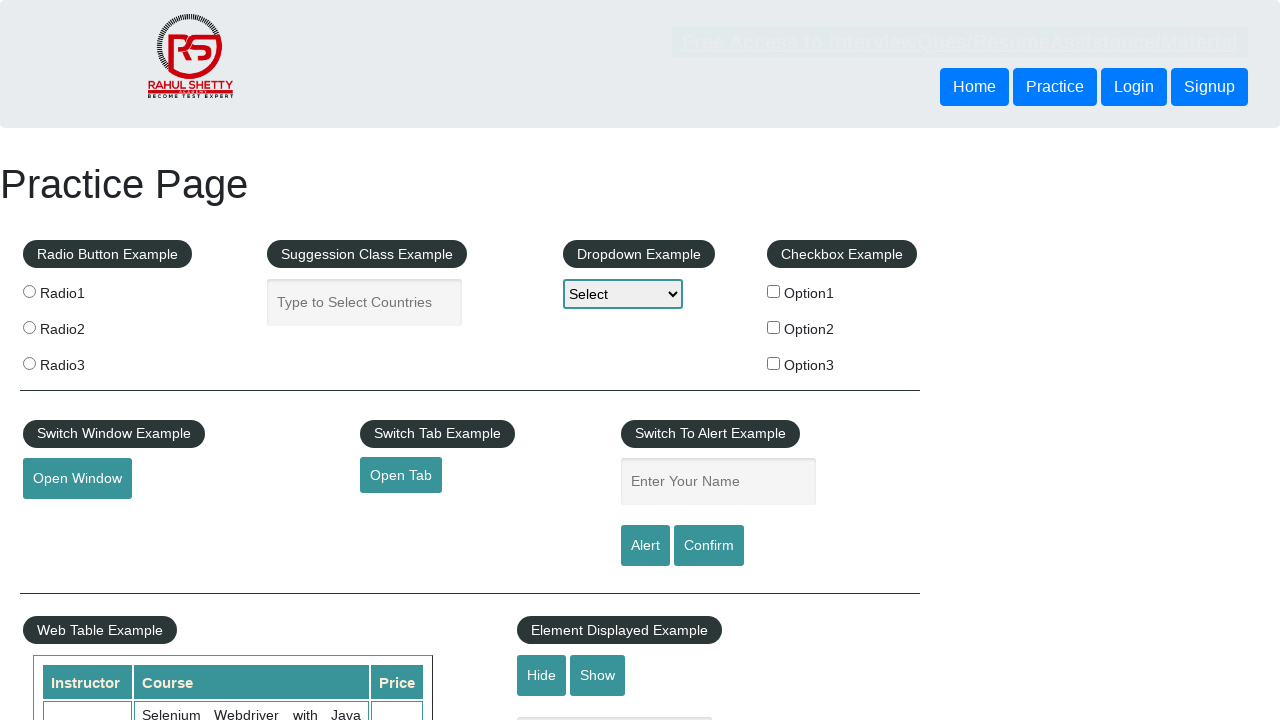